Tests that the Clear completed button displays correct text after marking an item complete

Starting URL: https://demo.playwright.dev/todomvc

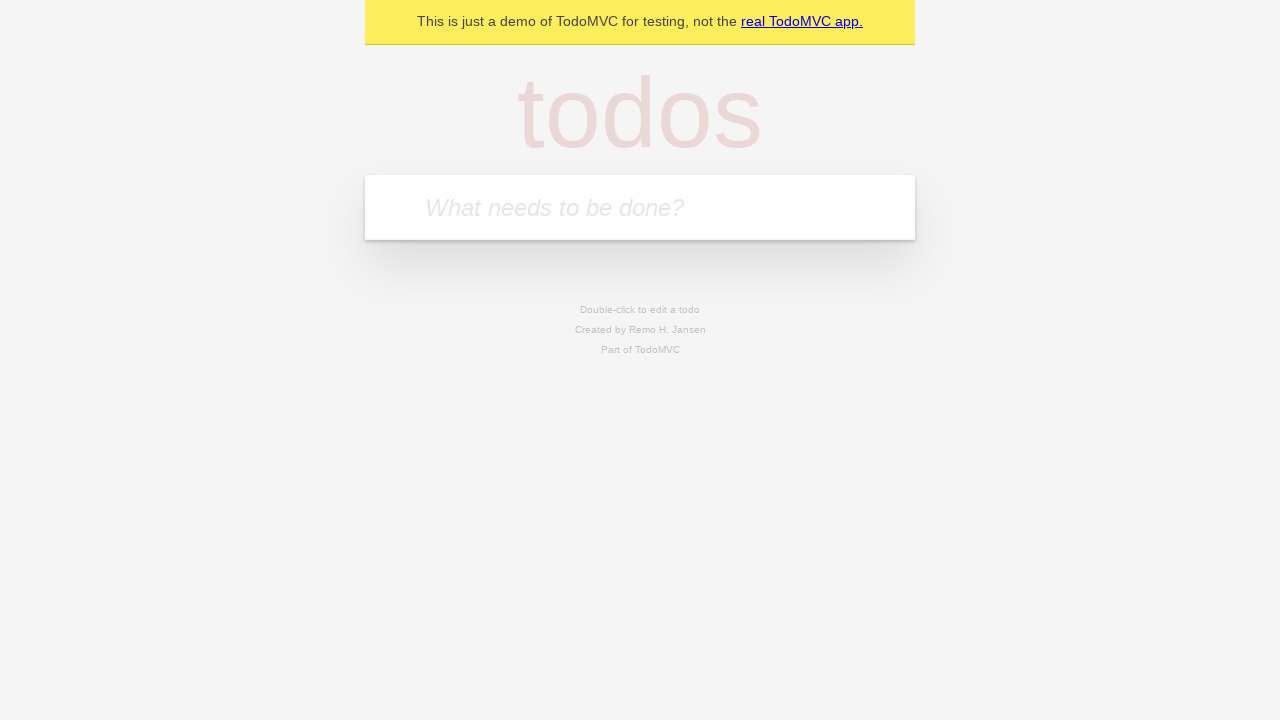

Filled todo input with 'buy some cheese' on internal:attr=[placeholder="What needs to be done?"i]
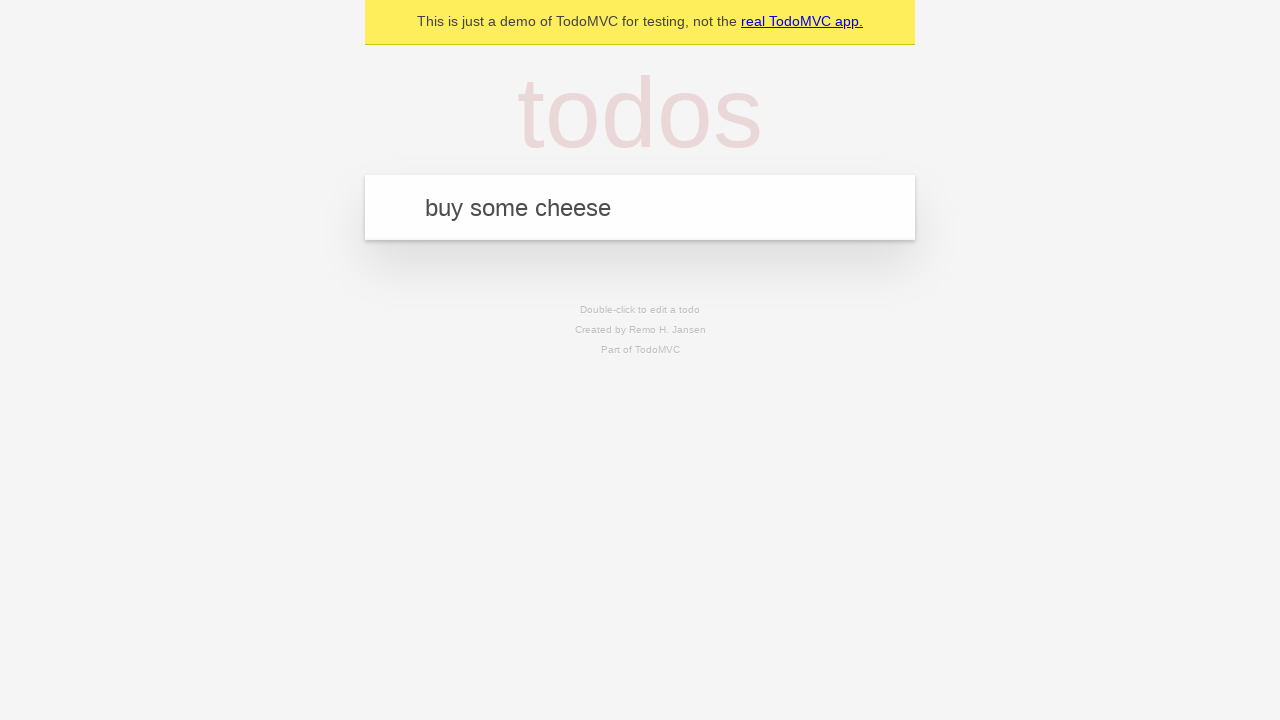

Pressed Enter to create first todo item on internal:attr=[placeholder="What needs to be done?"i]
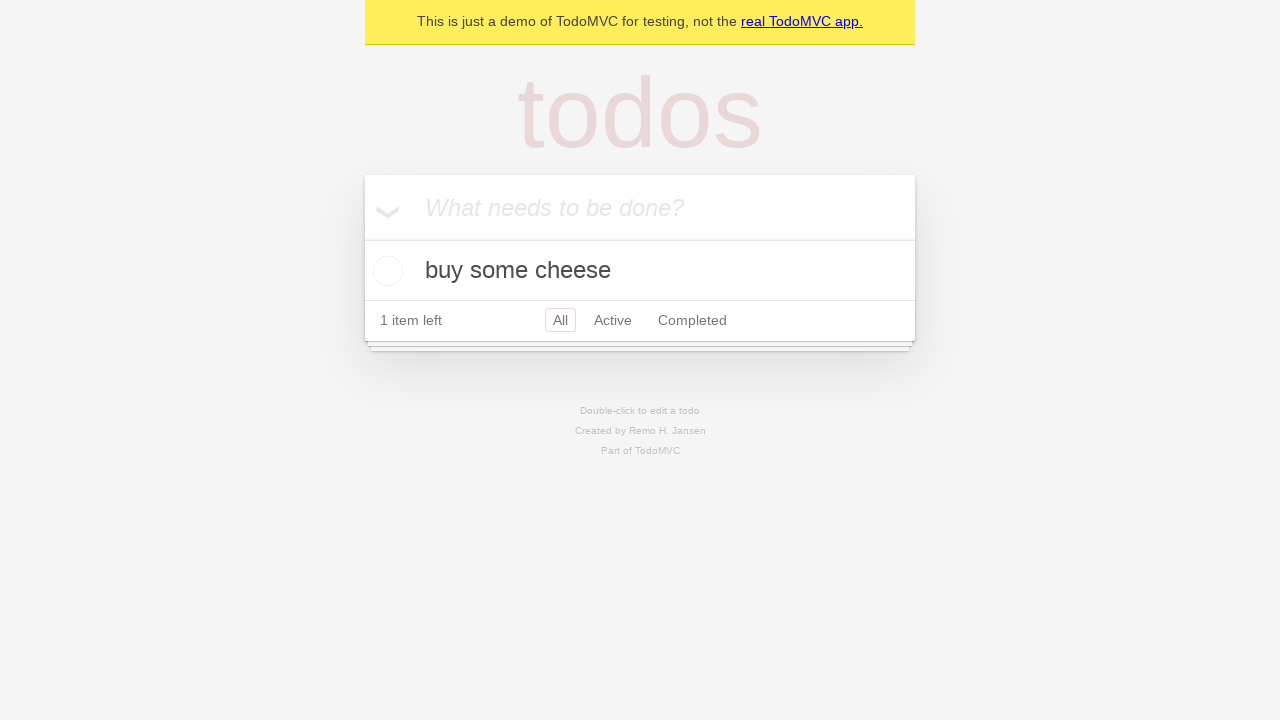

Filled todo input with 'feed the cat' on internal:attr=[placeholder="What needs to be done?"i]
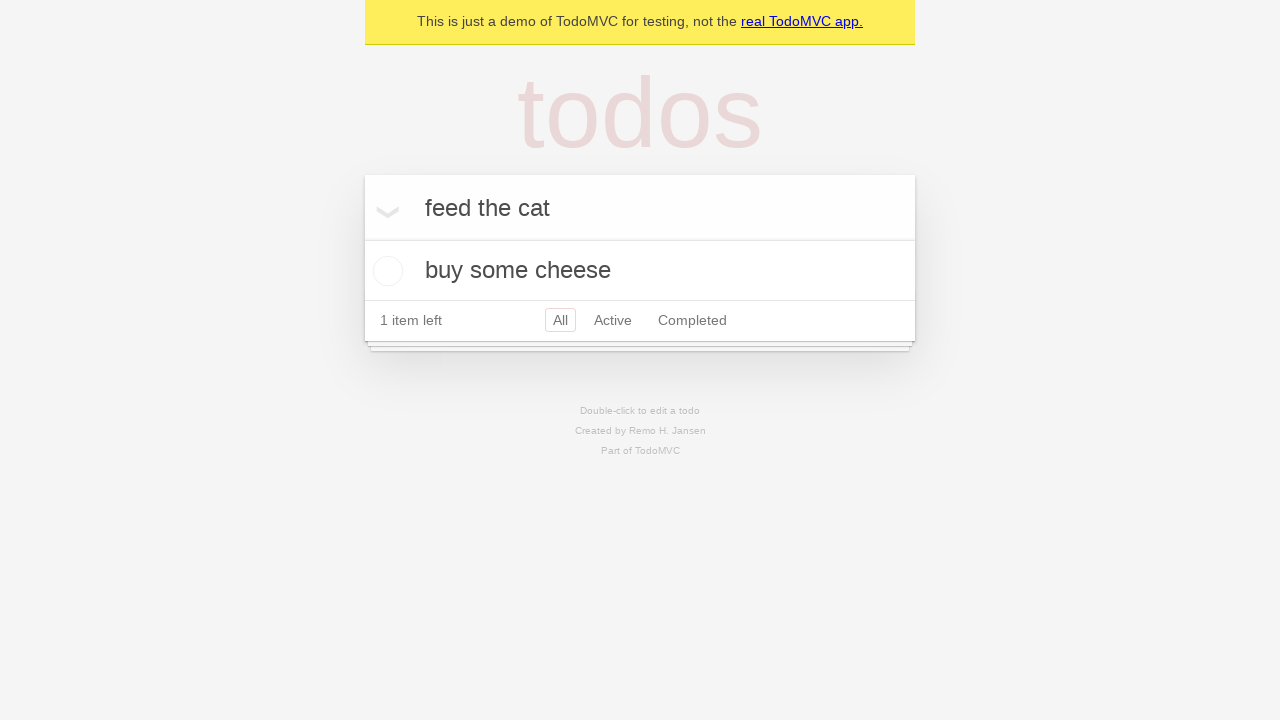

Pressed Enter to create second todo item on internal:attr=[placeholder="What needs to be done?"i]
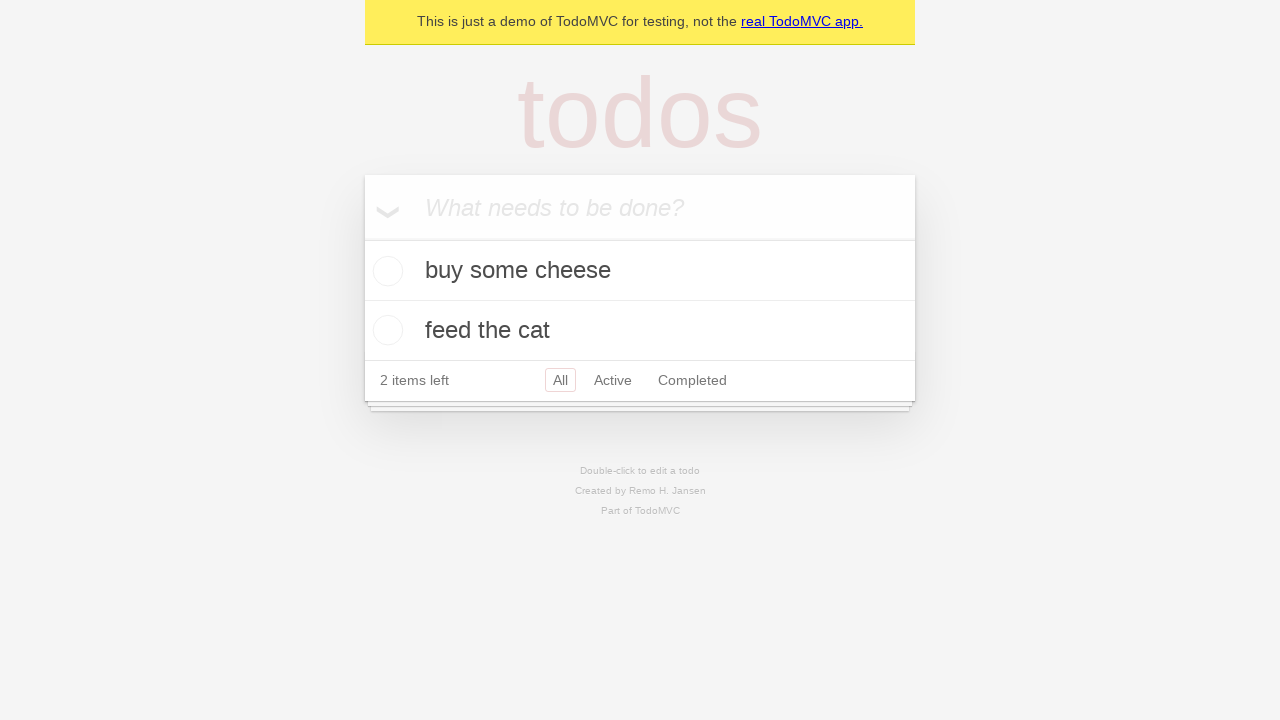

Filled todo input with 'book a doctors appointment' on internal:attr=[placeholder="What needs to be done?"i]
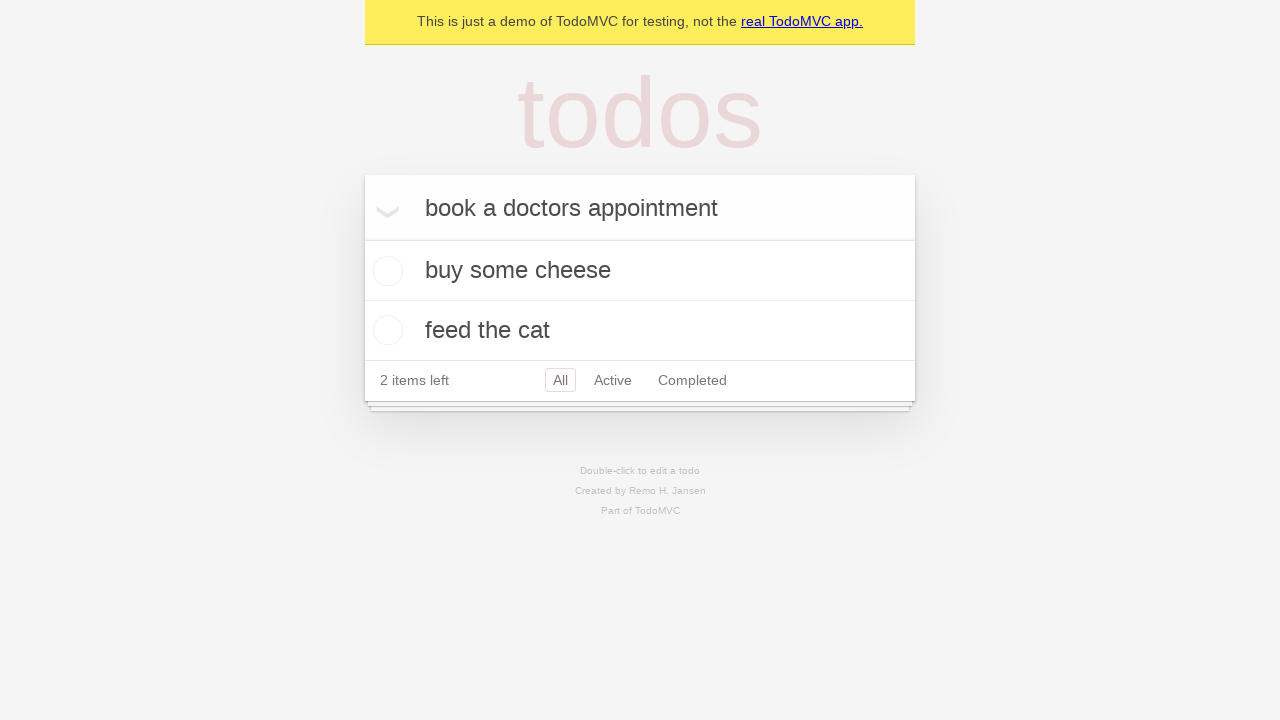

Pressed Enter to create third todo item on internal:attr=[placeholder="What needs to be done?"i]
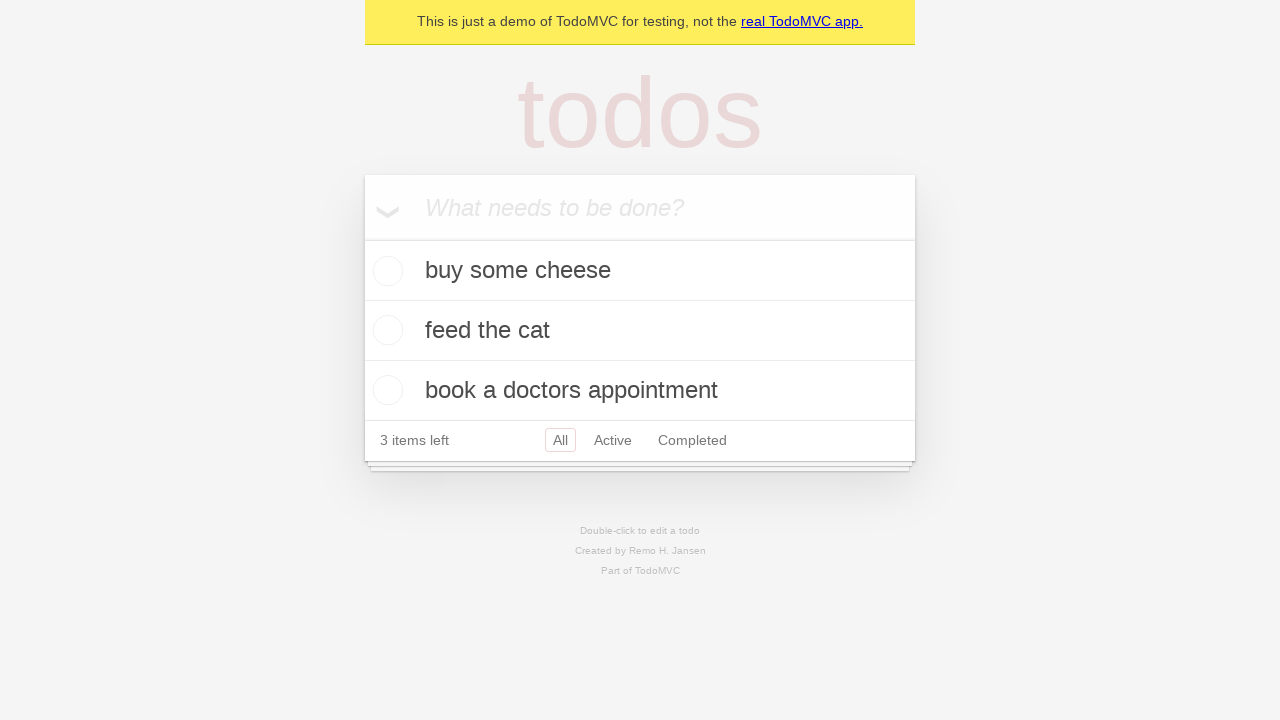

Marked first todo item as complete at (385, 271) on .todo-list li .toggle >> nth=0
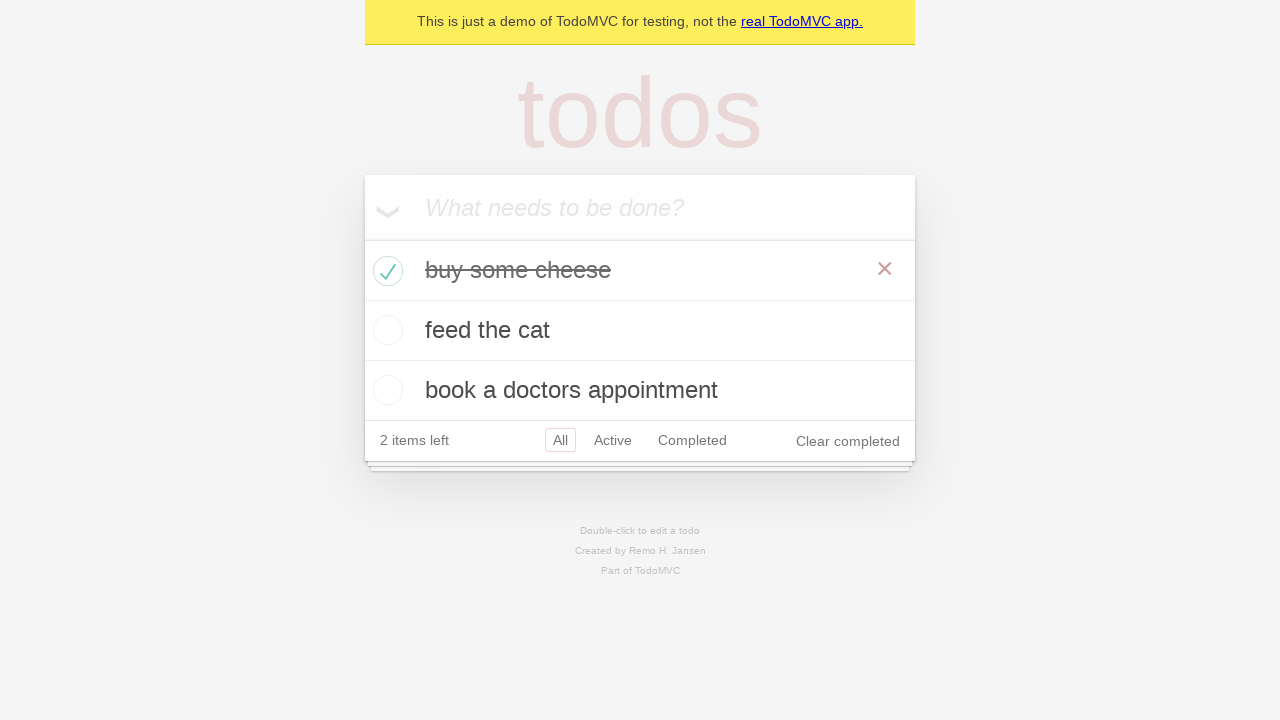

Clear completed button appeared and is visible
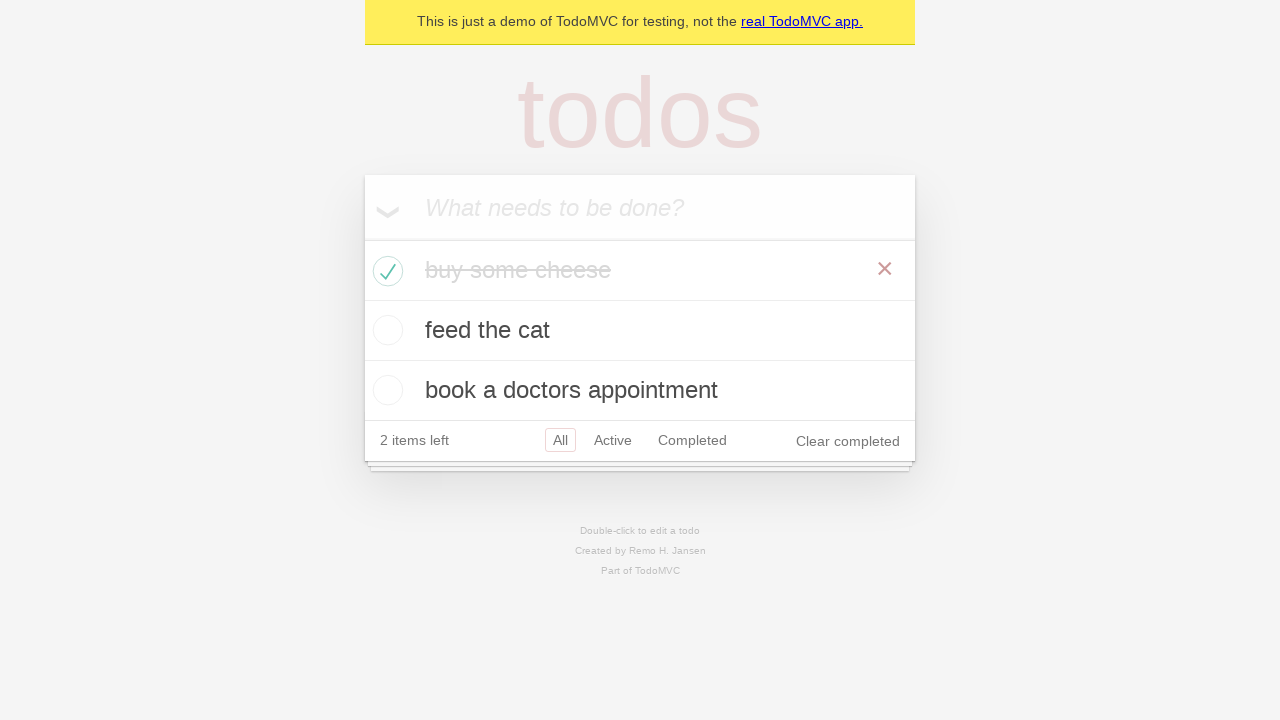

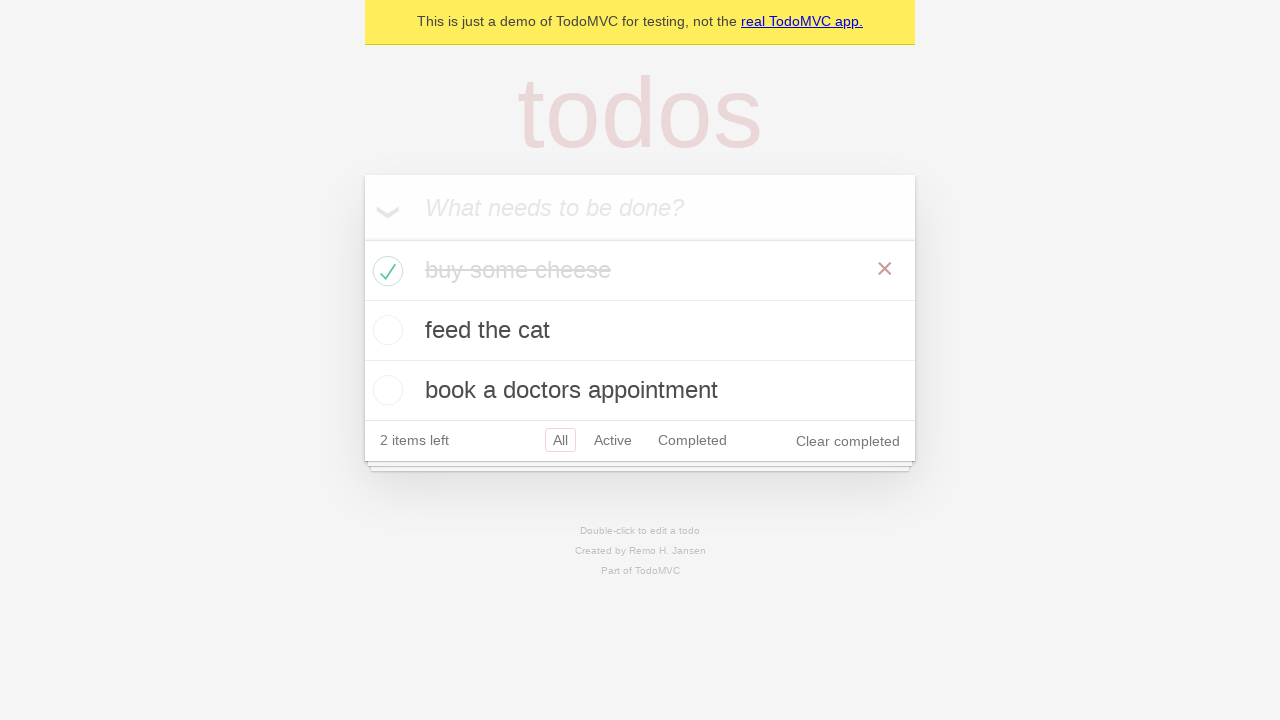